Tests table sorting using semantic class selectors on table2, clicking the Dues column header to sort ascending.

Starting URL: http://the-internet.herokuapp.com/tables

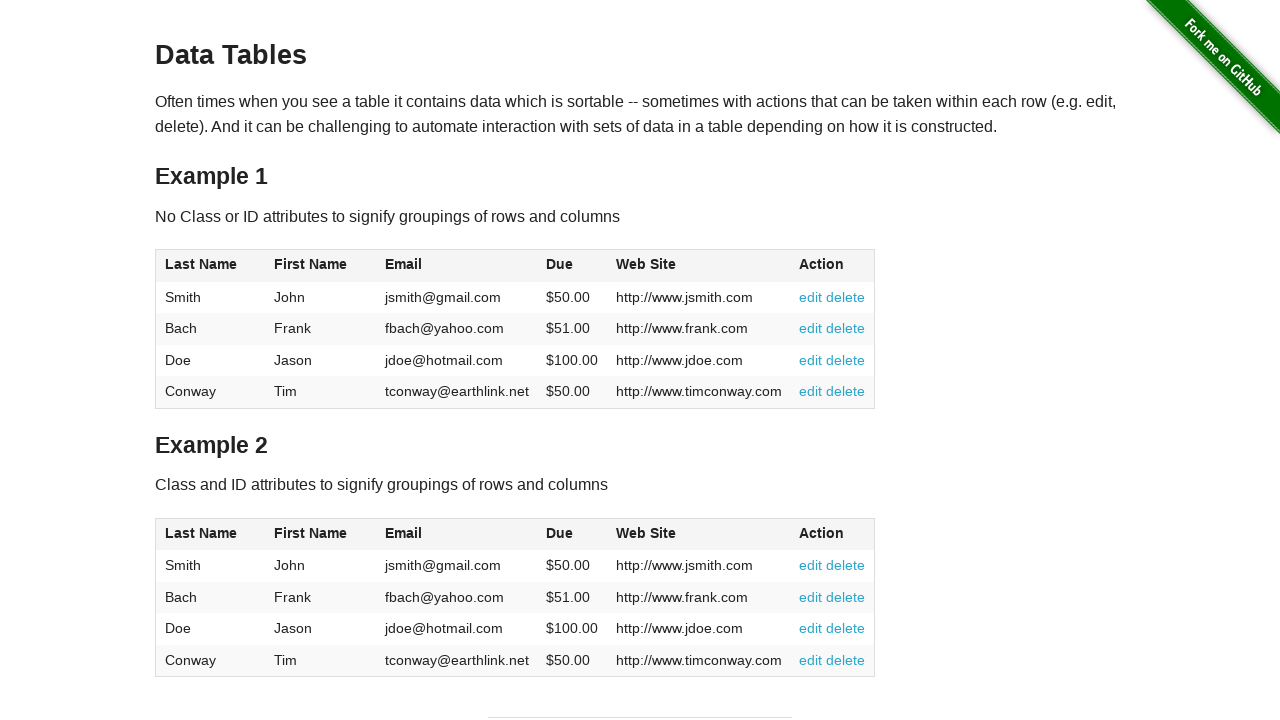

Clicked Dues column header in table2 to sort ascending at (560, 533) on #table2 thead .dues
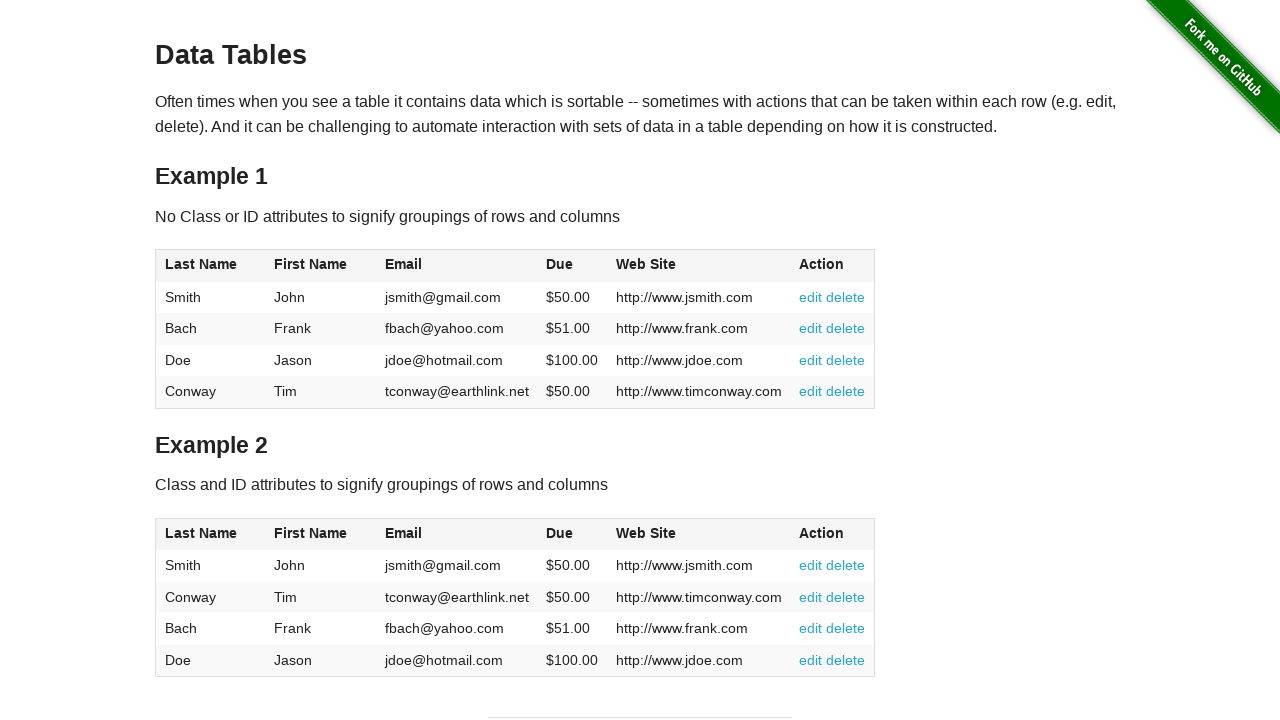

Table2 body with Dues column loaded after sort
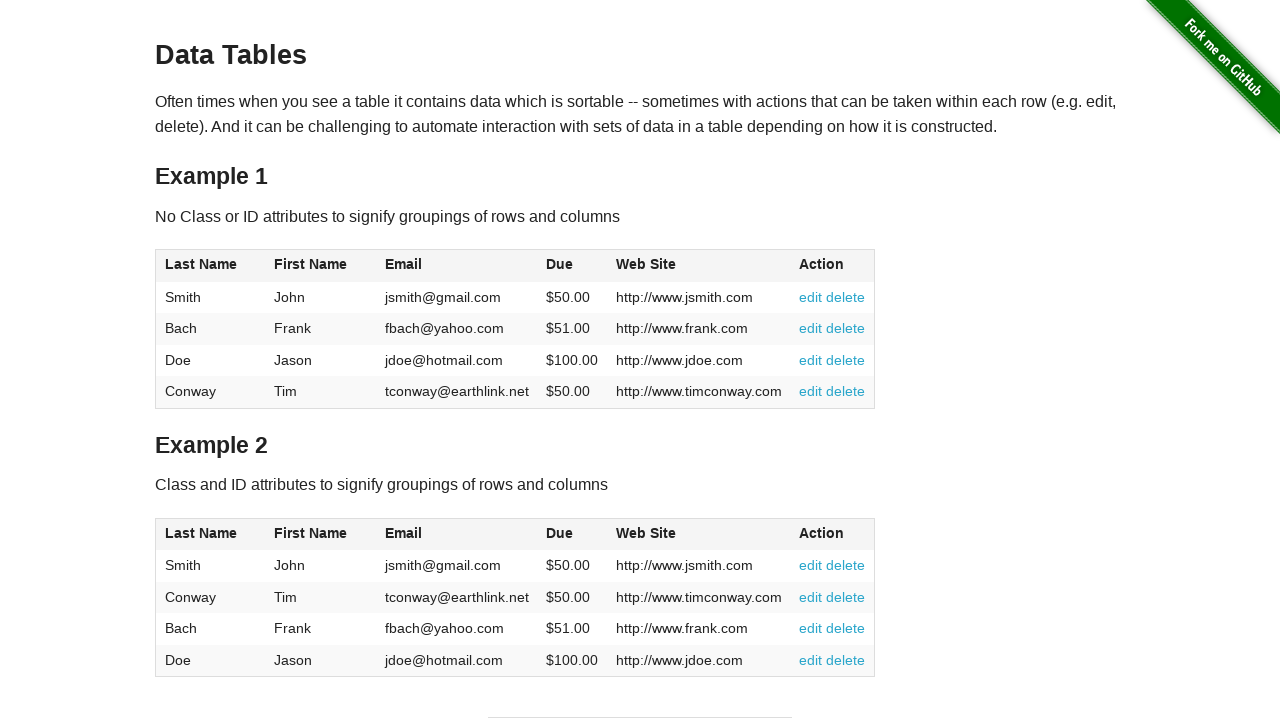

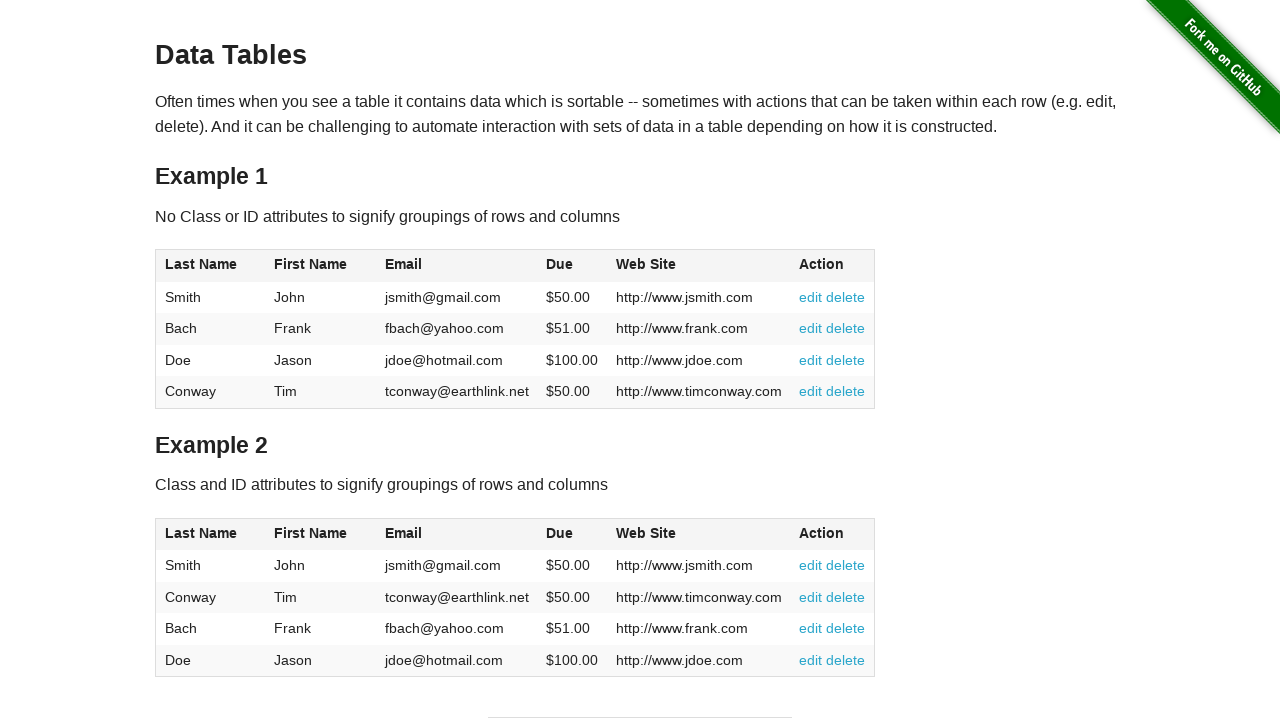